Tests page scrolling functionality by scrolling the main window and then scrolling within a fixed-header table element on an automation practice page.

Starting URL: https://rahulshettyacademy.com/AutomationPractice/

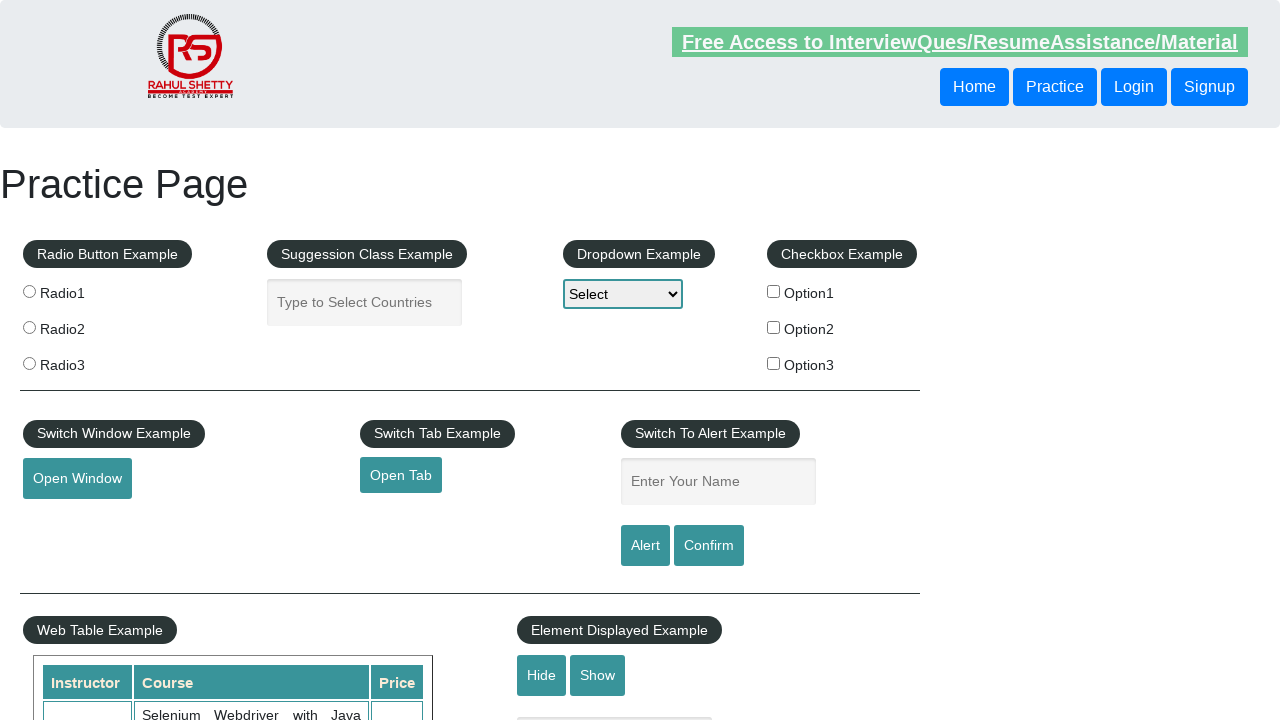

Waited for table with fixed header to be visible
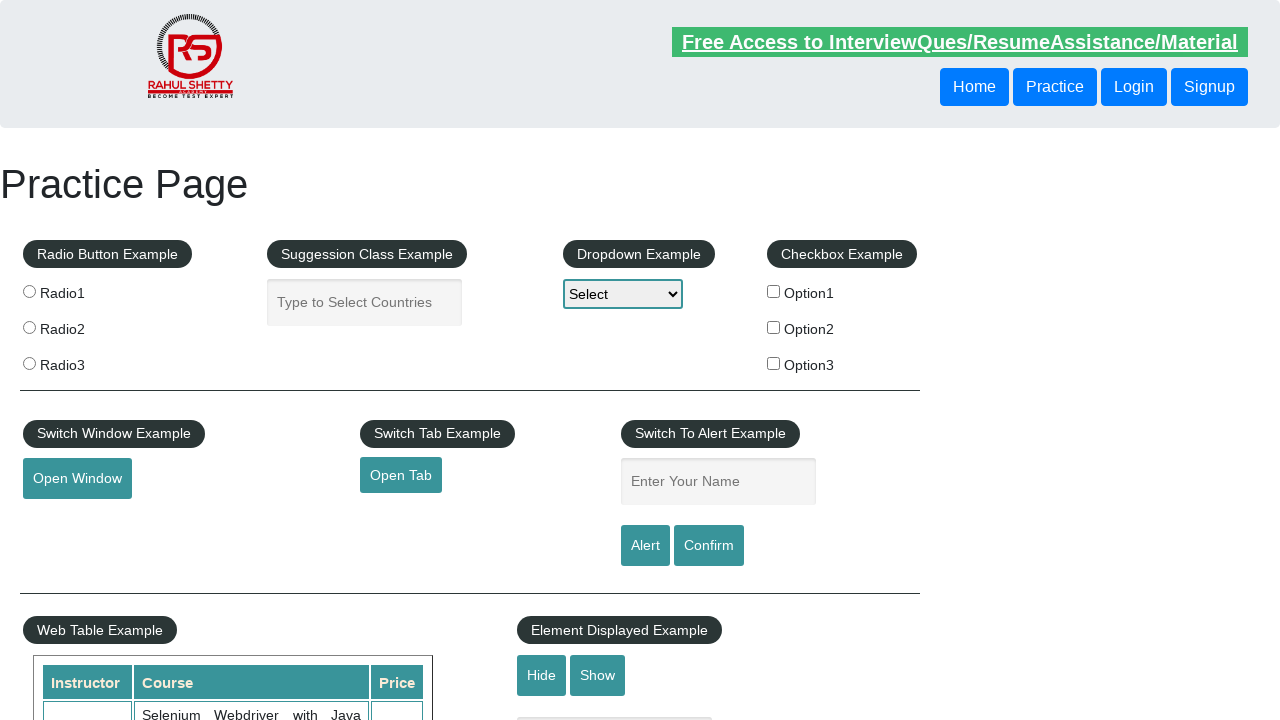

Scrolled main window down by 500 pixels
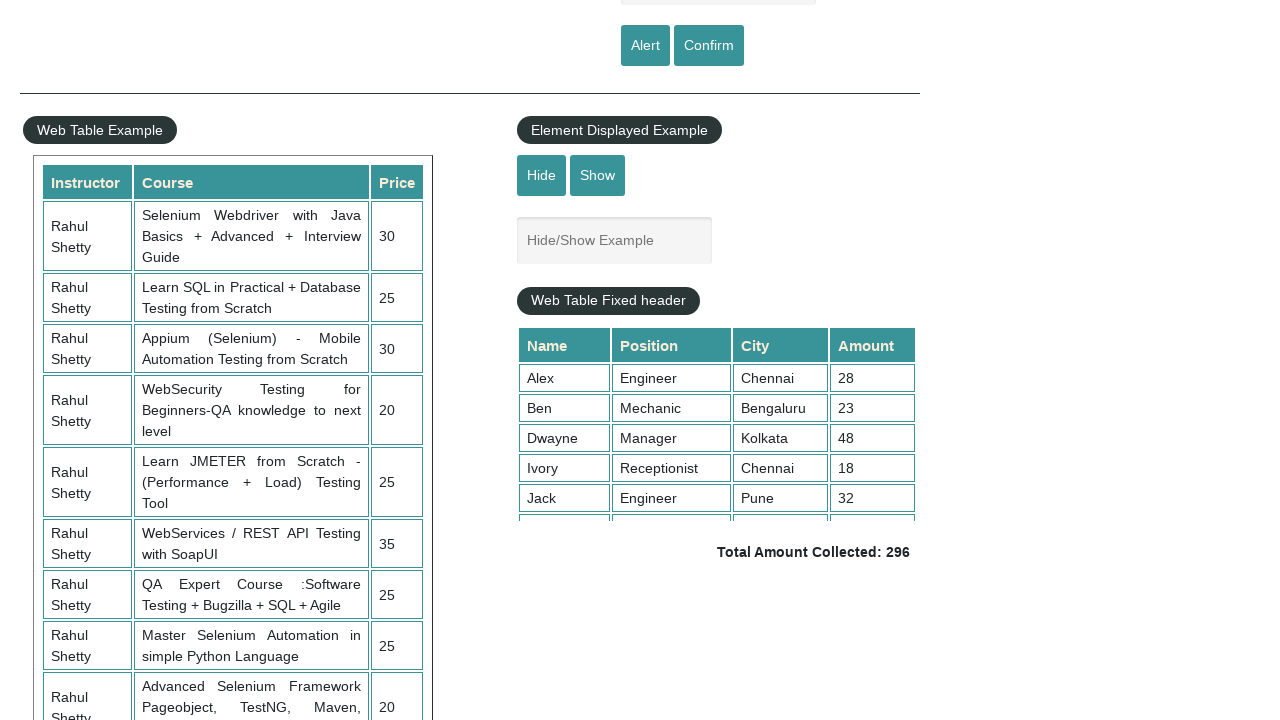

Waited 1000ms for scroll to complete
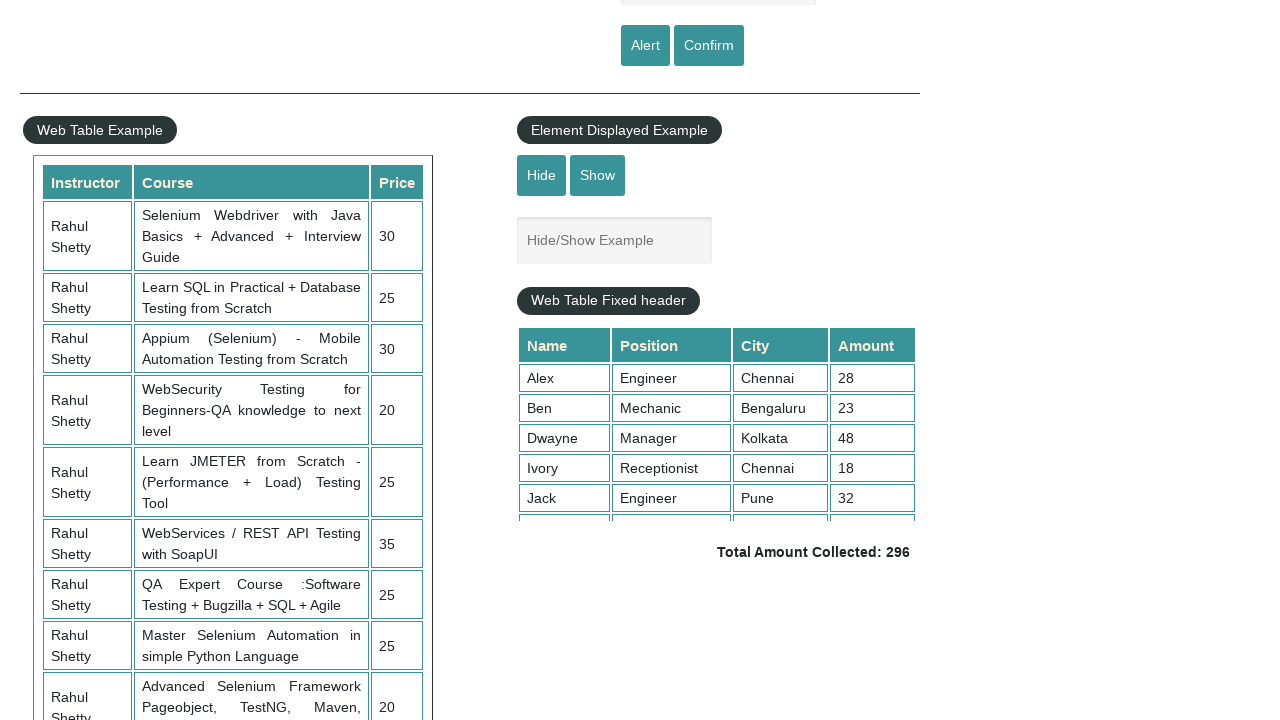

Scrolled within fixed header table element by 500 pixels
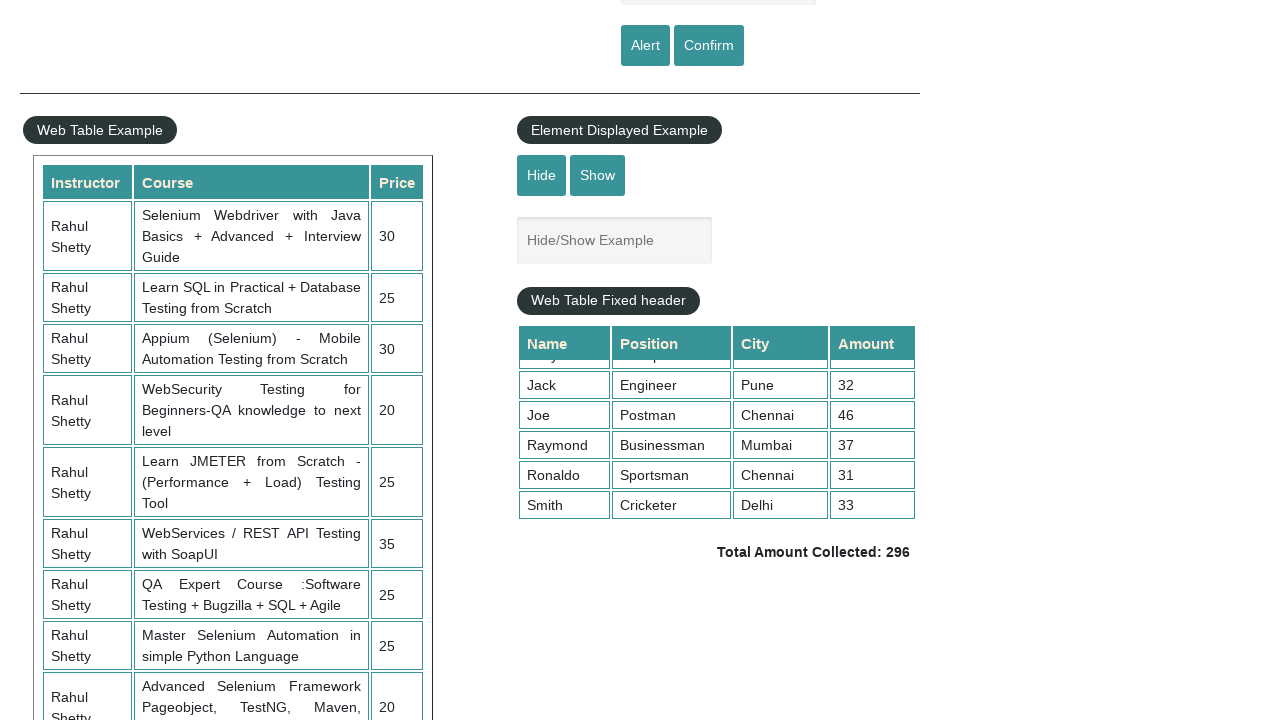

Waited for table rows to be visible
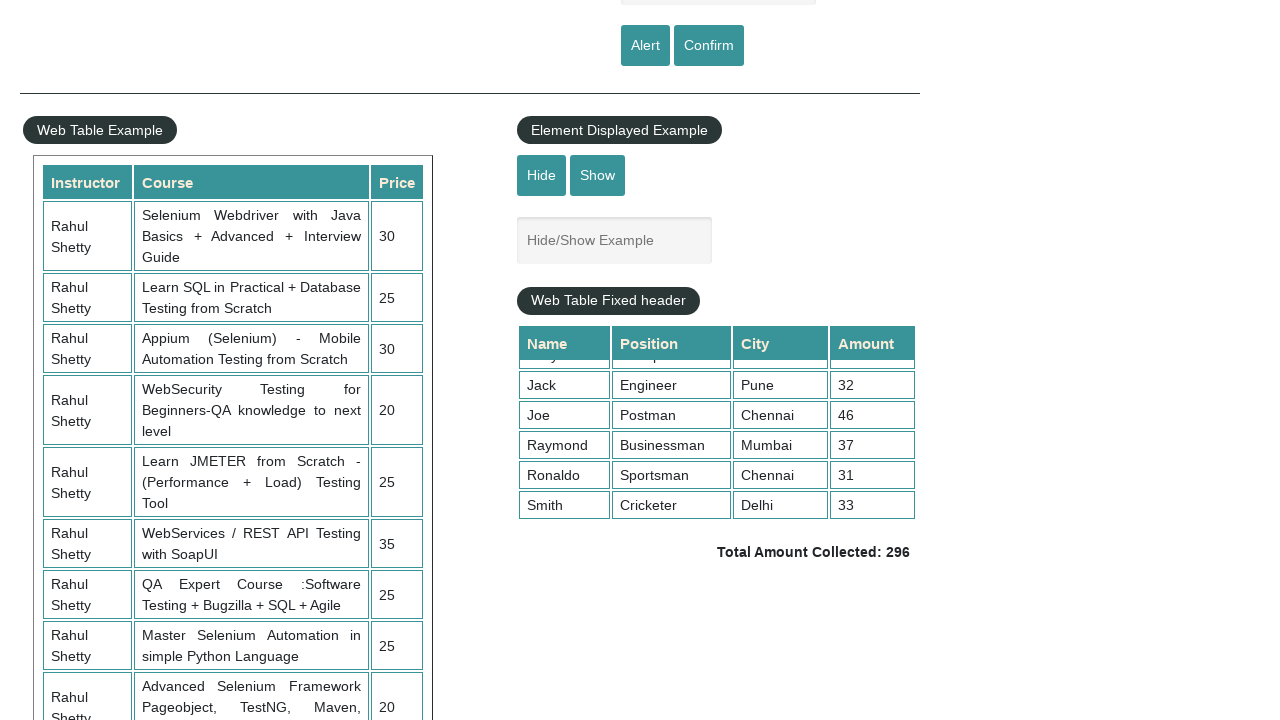

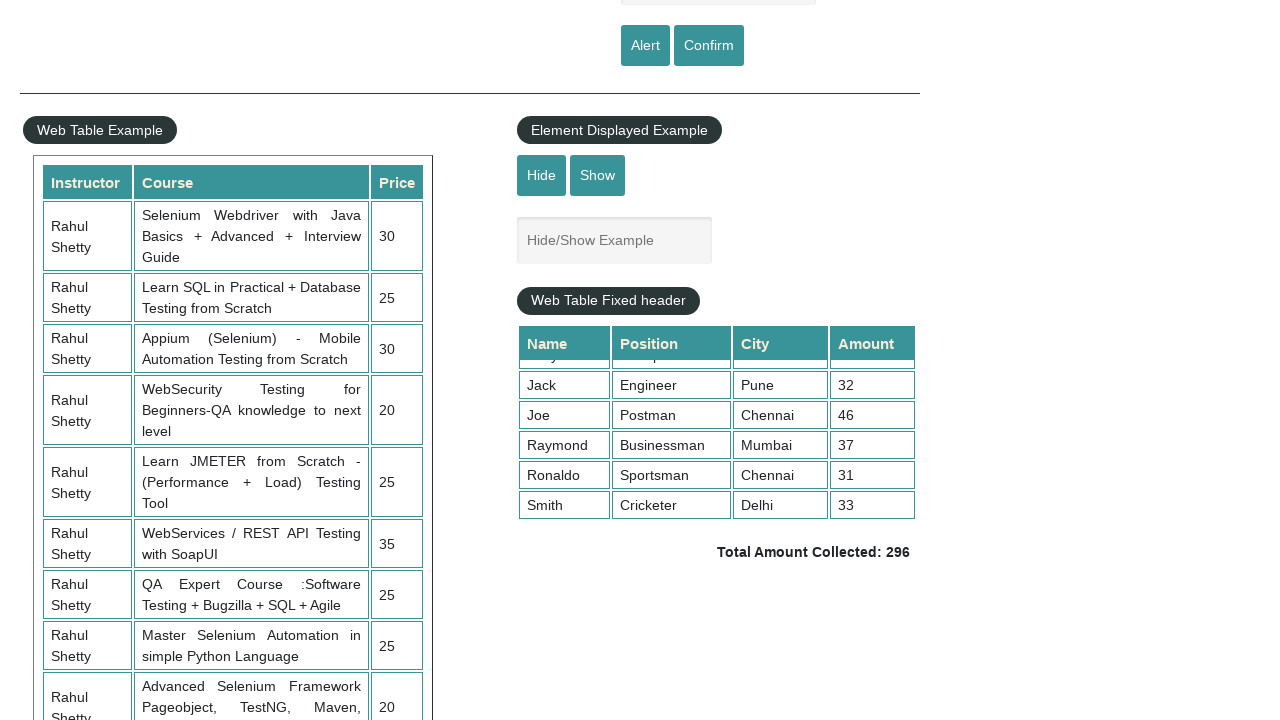